Navigates to Menu page and hovers over Main Item 2 to verify 3 sub-items appear

Starting URL: https://demoqa.com/

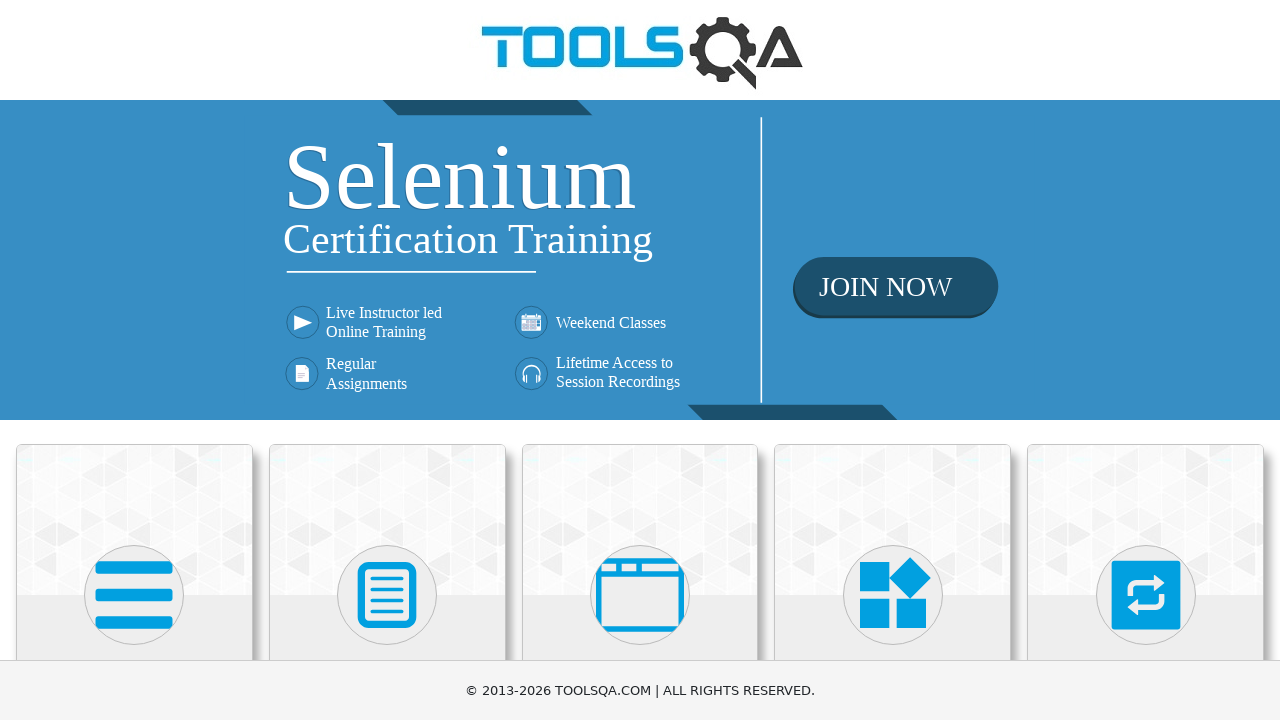

Clicked on Widgets card at (893, 520) on div.card:has-text('Widgets')
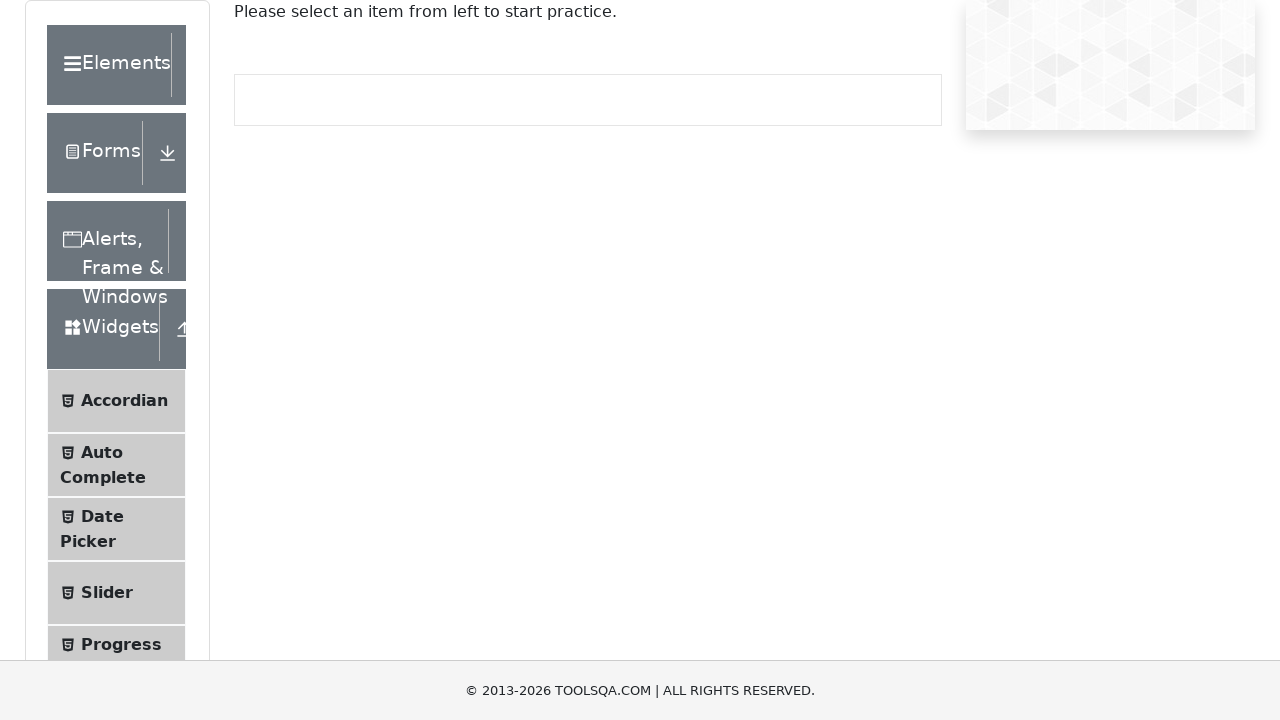

Scrolled down to see Menu link
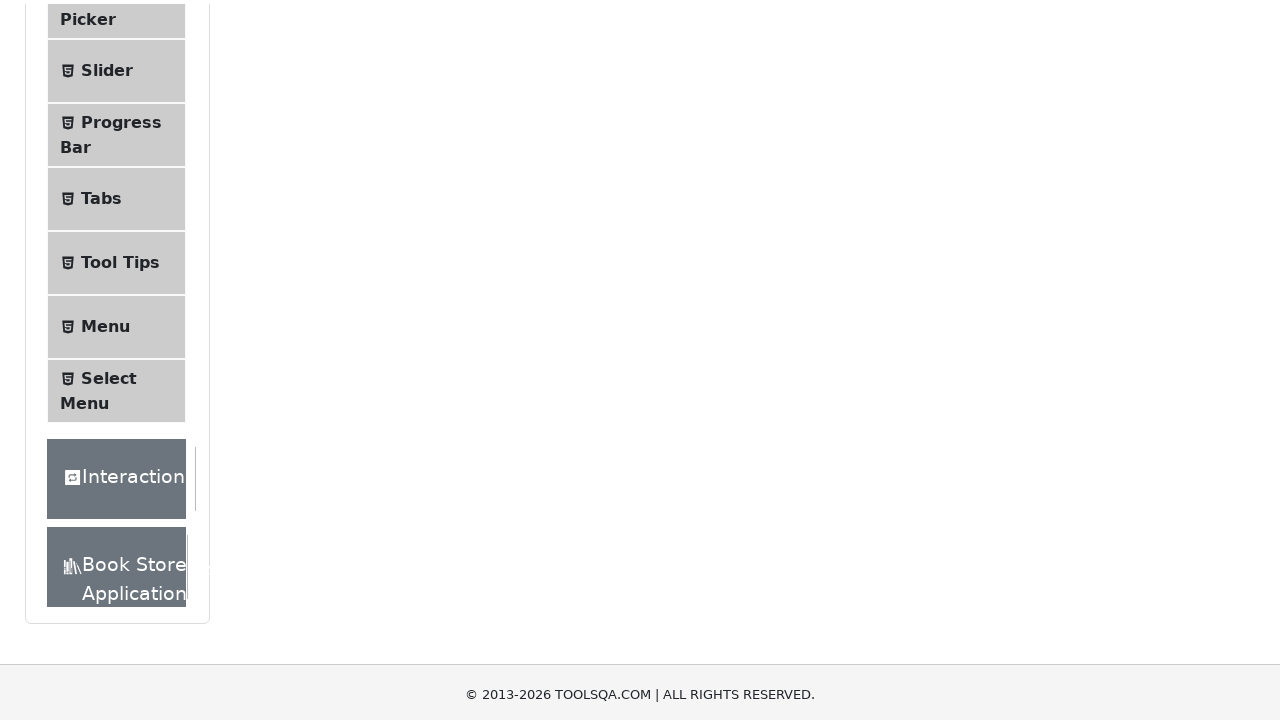

Waited for page to settle
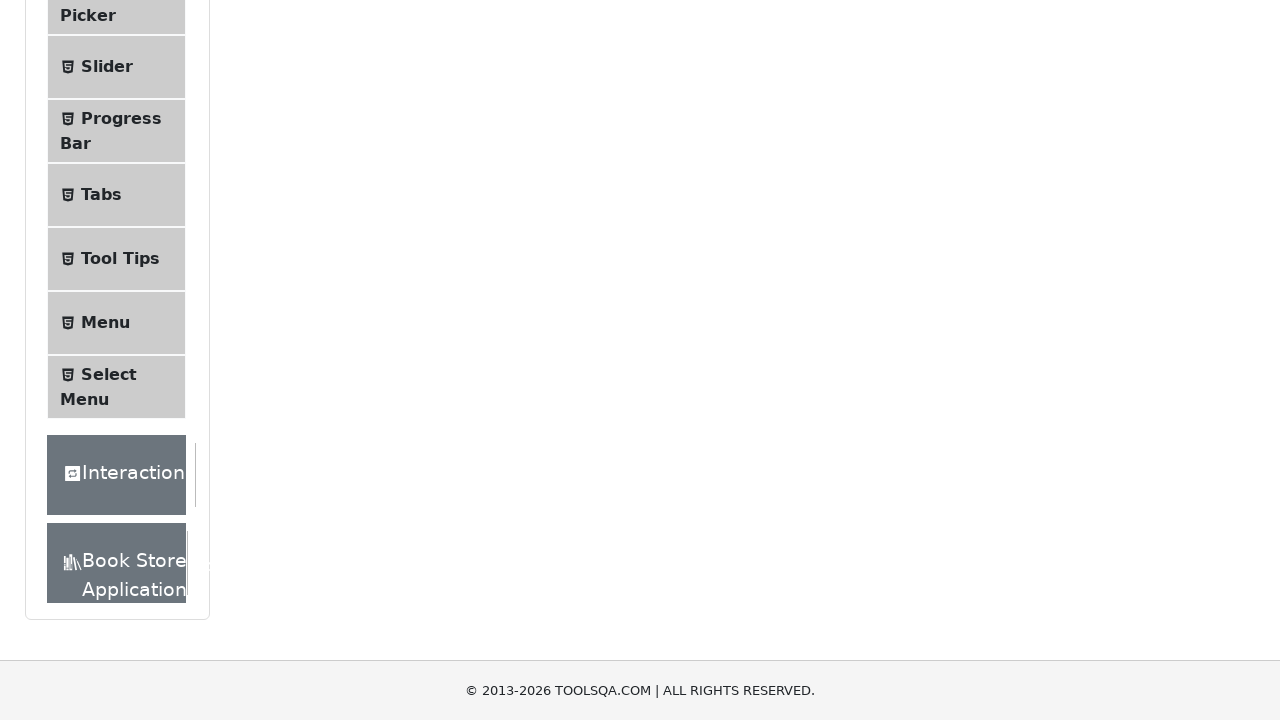

Clicked on Menu link at (105, 323) on span:has-text('Menu')
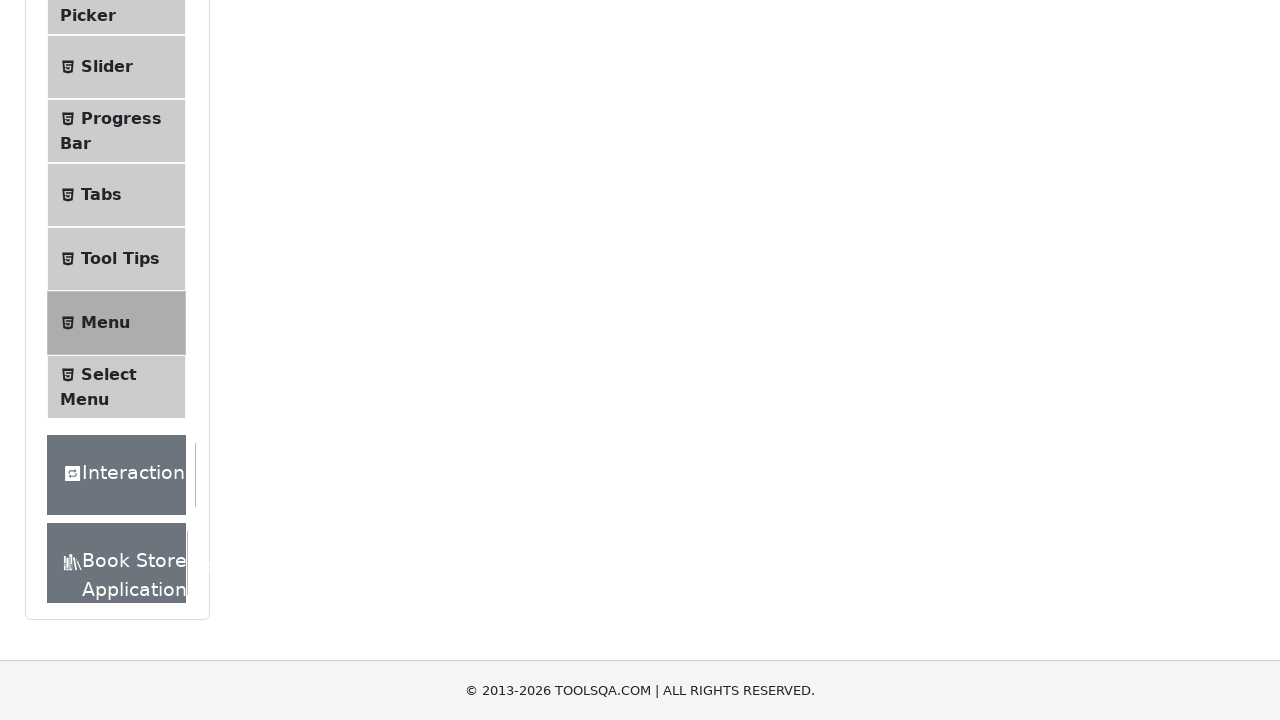

Hovered over Main Item 2 to reveal sub-items at (534, 240) on a:has-text('Main Item 2')
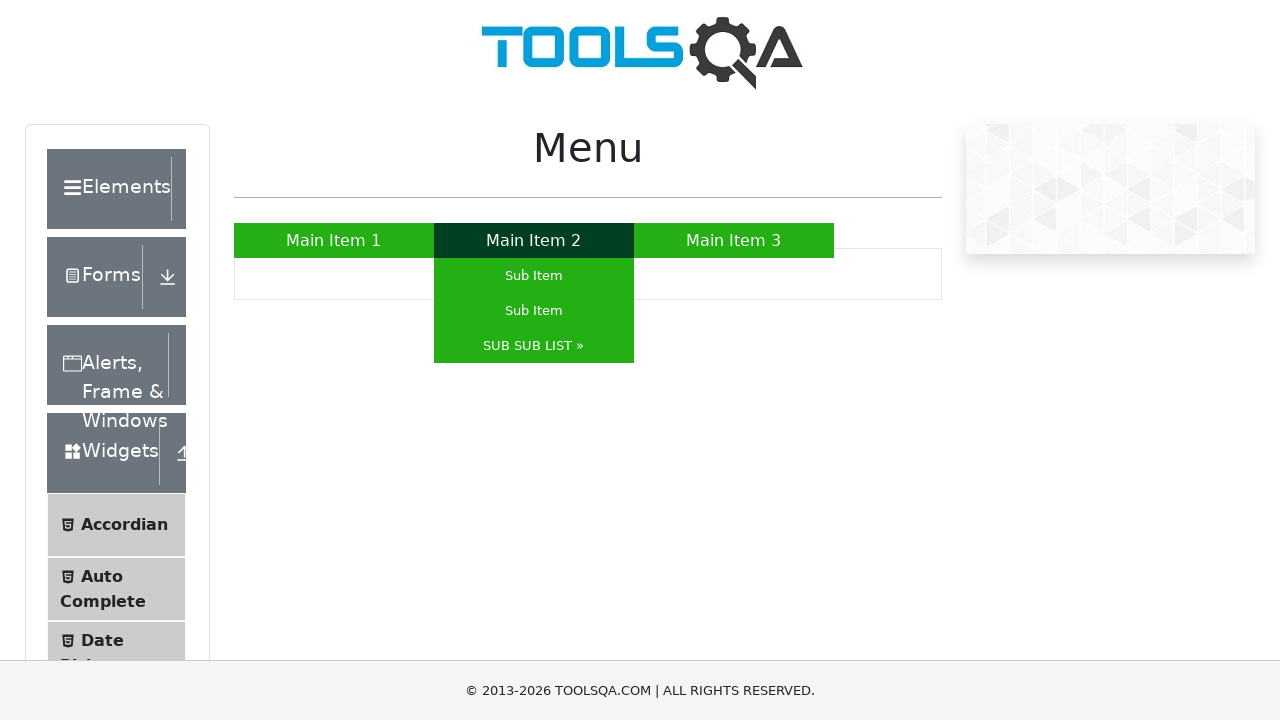

Verified Sub Item appeared
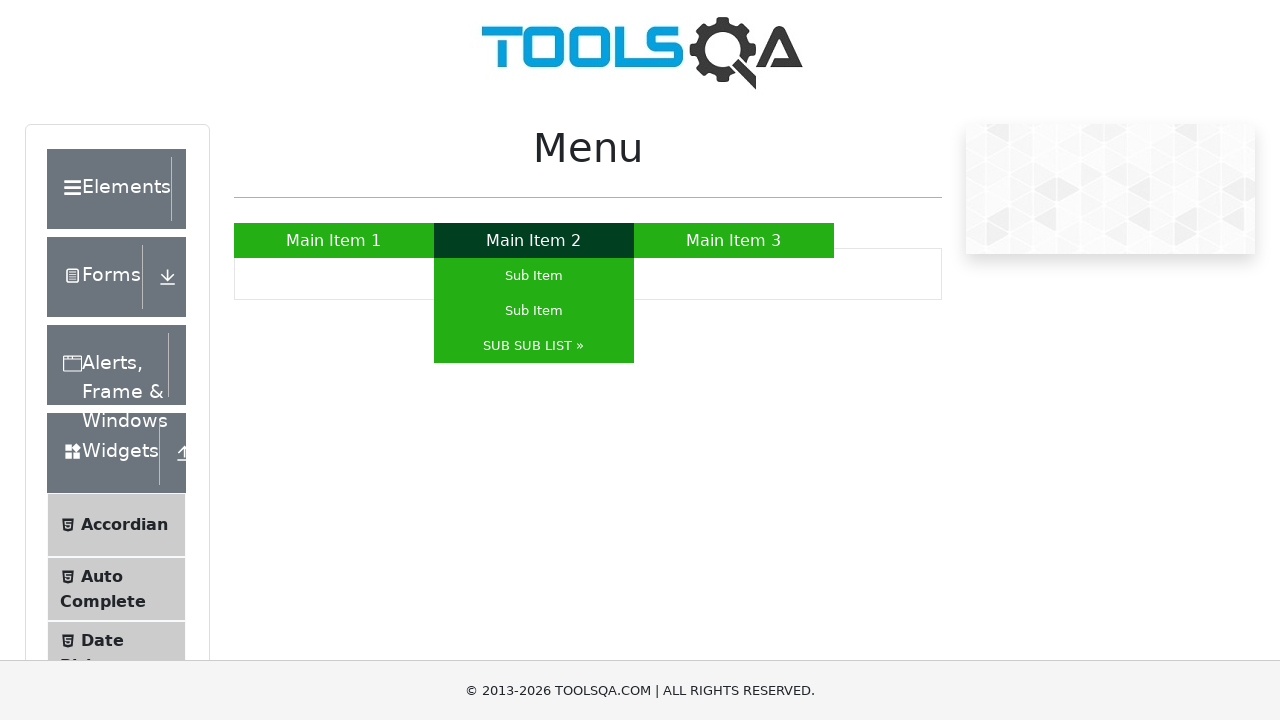

Verified SUB SUB LIST sub-item appeared
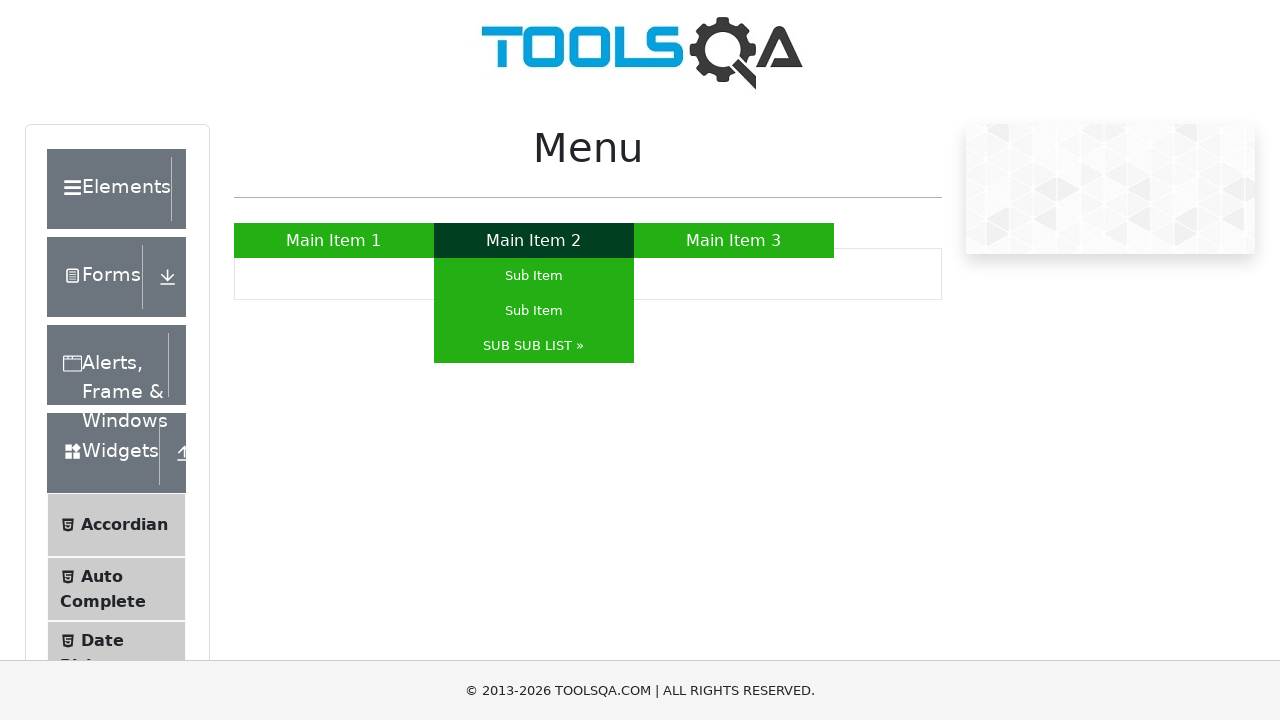

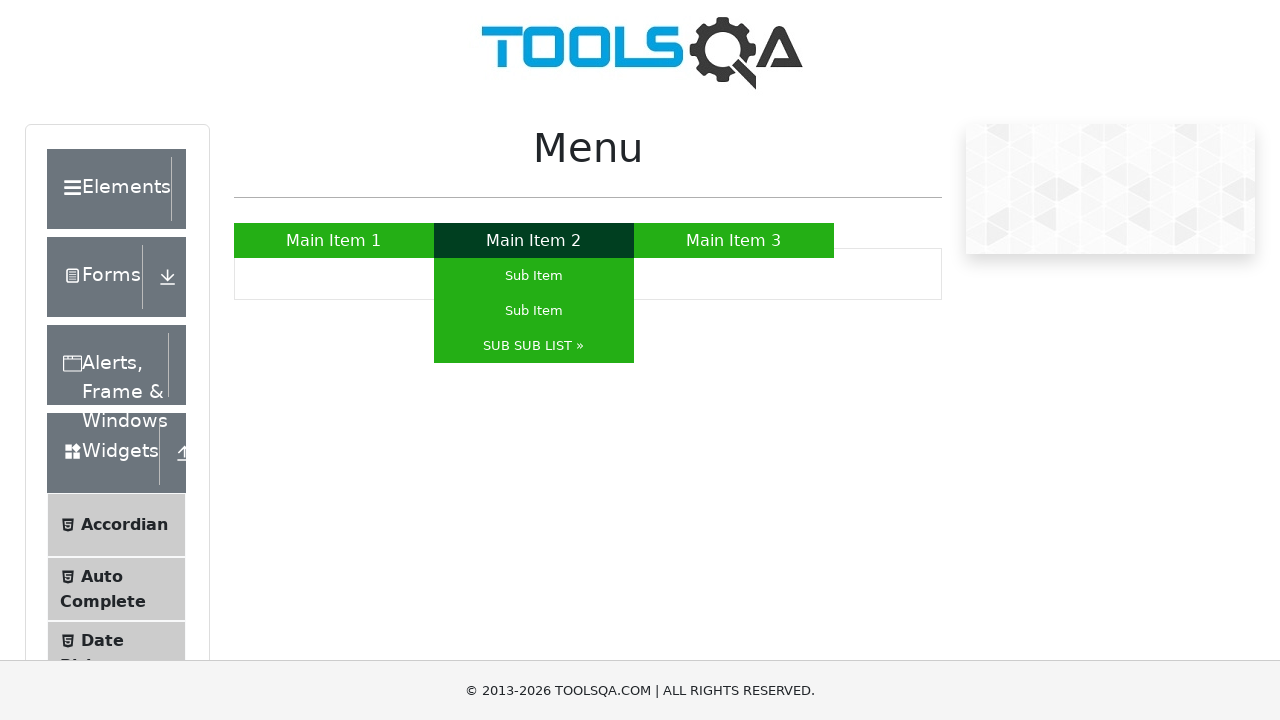